Navigates to Korean Visit Korea festival list page, selects a date filter option, performs a search, and scrolls through results to load more content.

Starting URL: https://korean.visitkorea.or.kr/kfes/list/wntyFstvlList.do

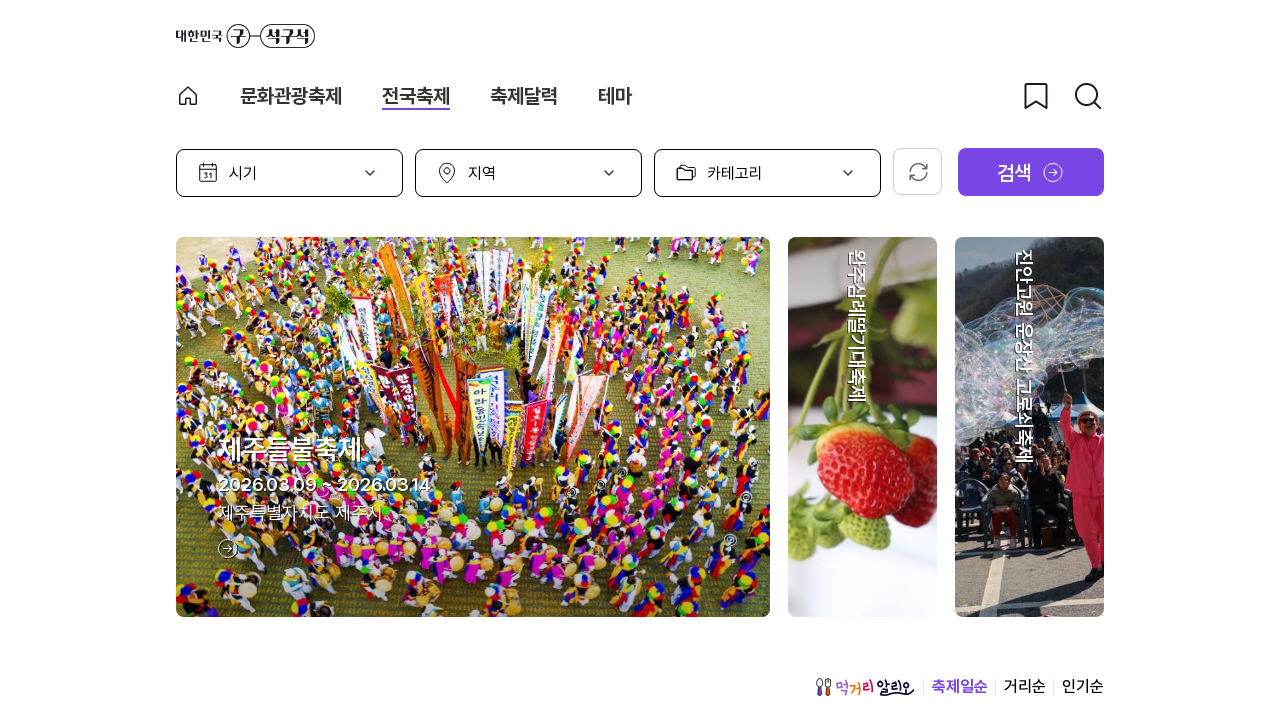

Waited for search date dropdown to load
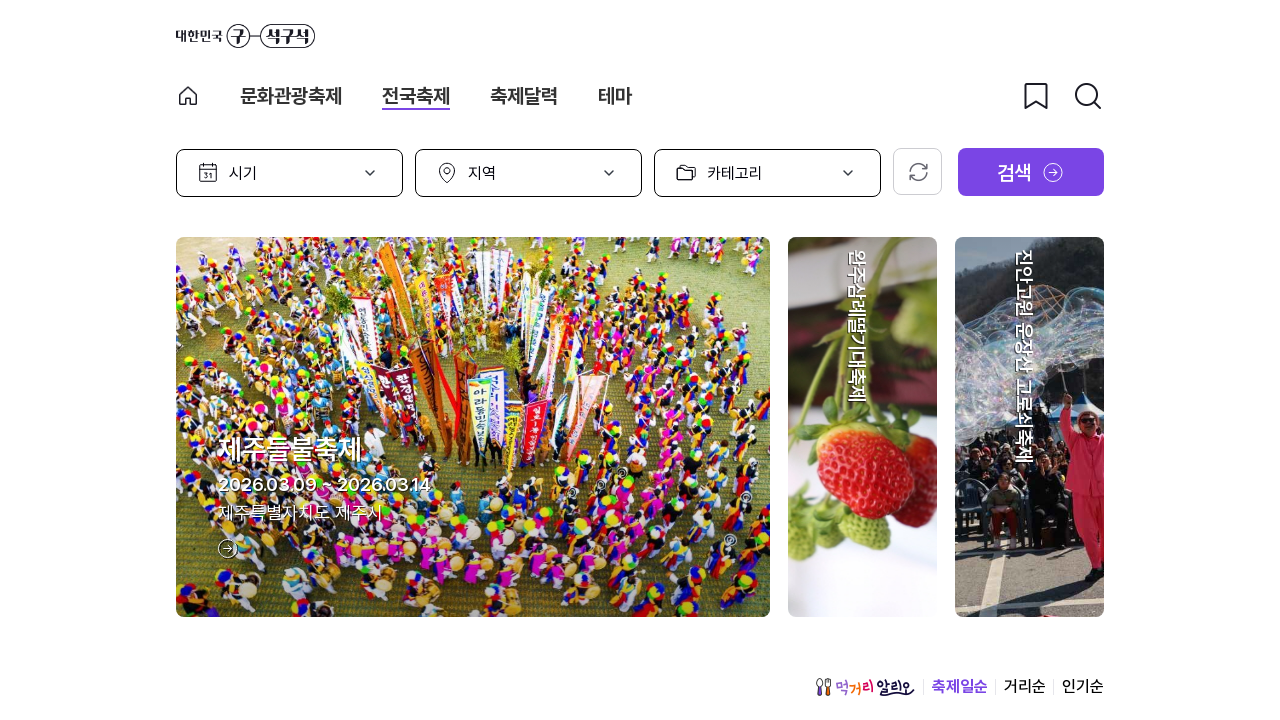

Pressed ArrowDown key once on date dropdown on #searchDate
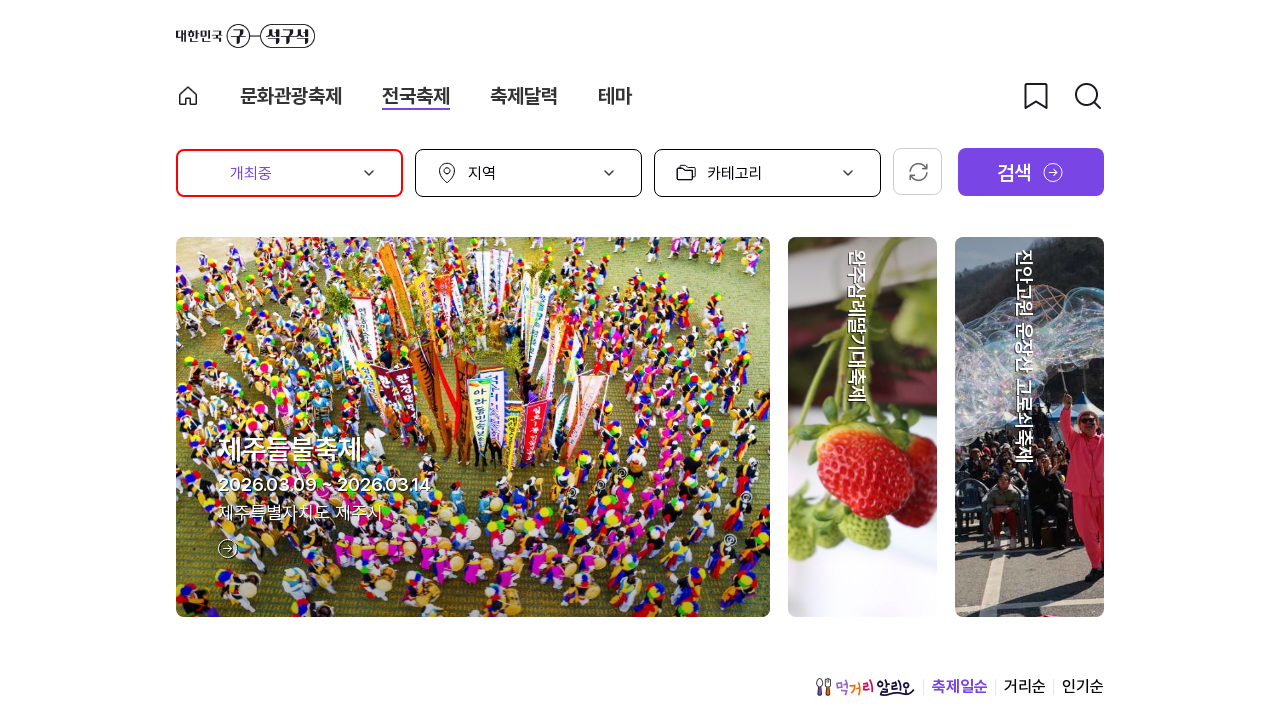

Pressed ArrowDown key on date dropdown (2/5) on #searchDate
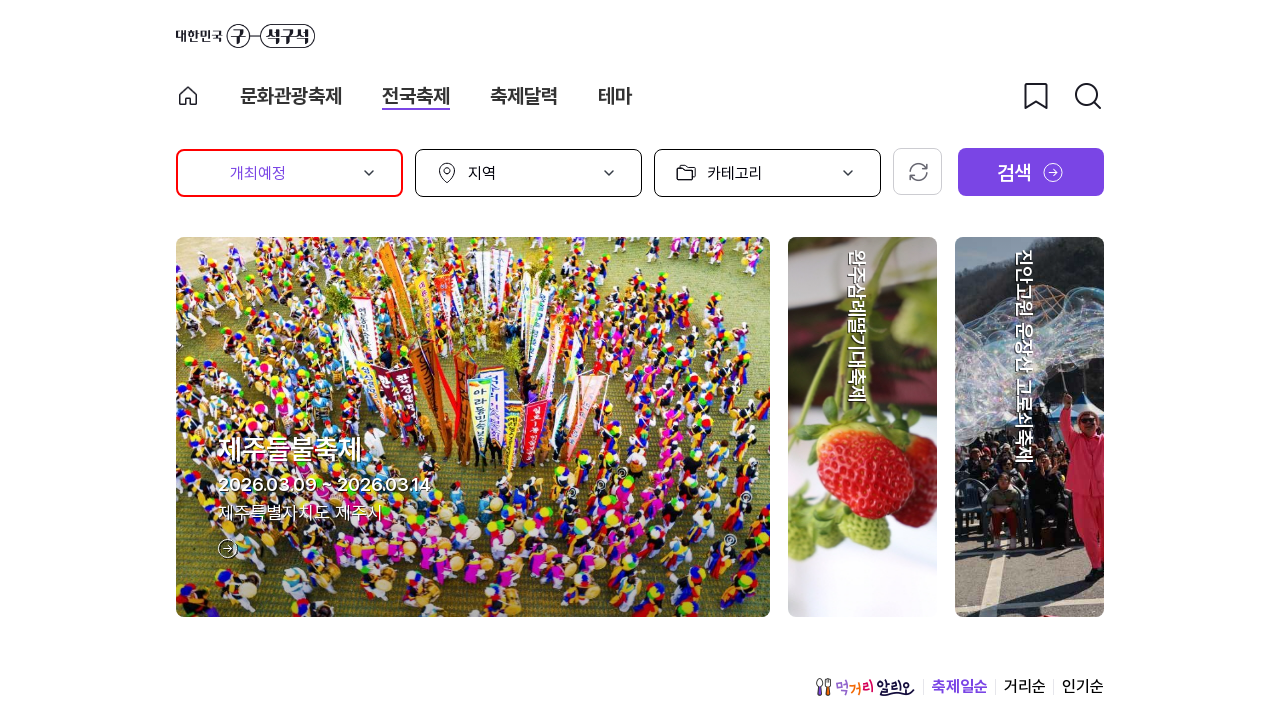

Pressed ArrowDown key on date dropdown (3/5) on #searchDate
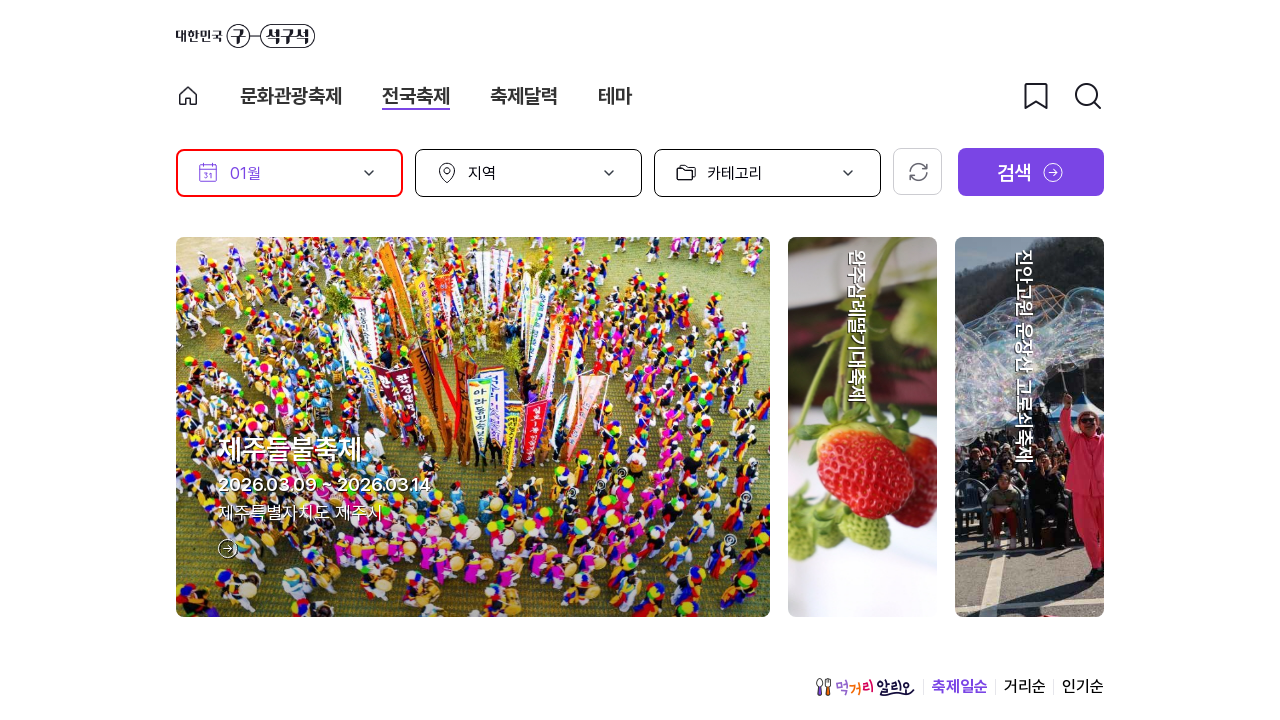

Pressed ArrowDown key on date dropdown (4/5) on #searchDate
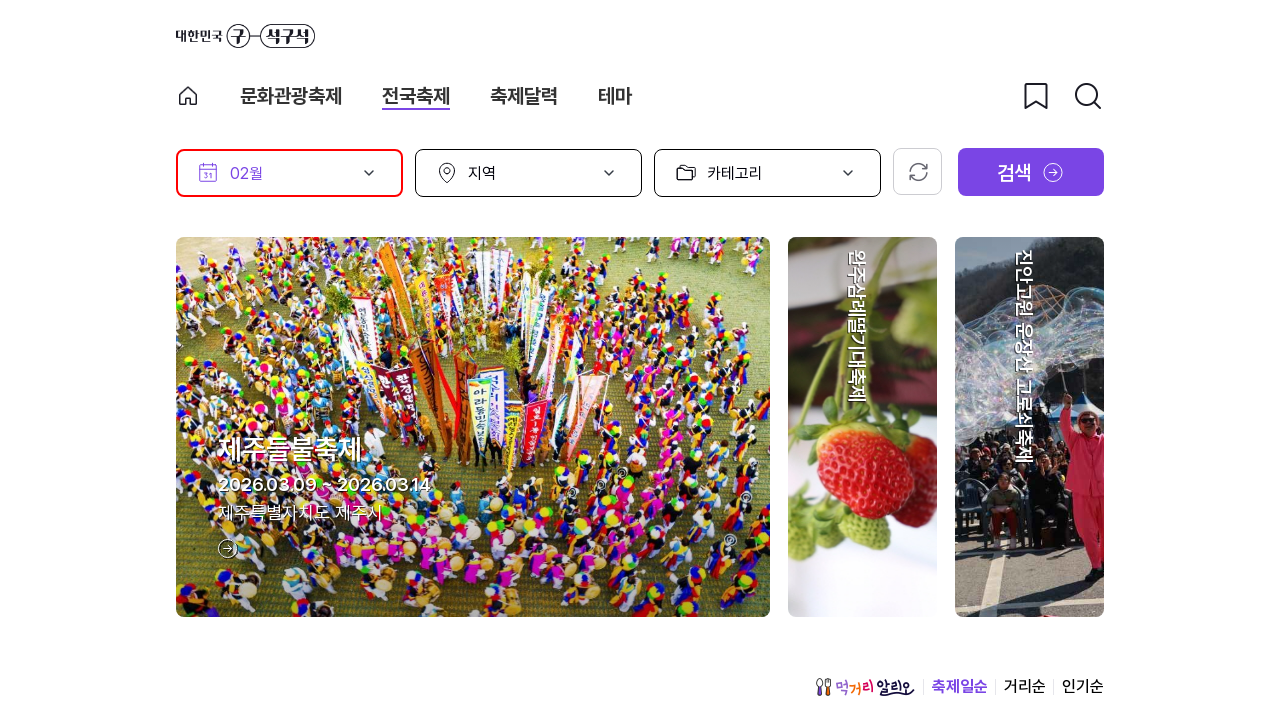

Pressed ArrowDown key on date dropdown (5/5) - date filter selected on #searchDate
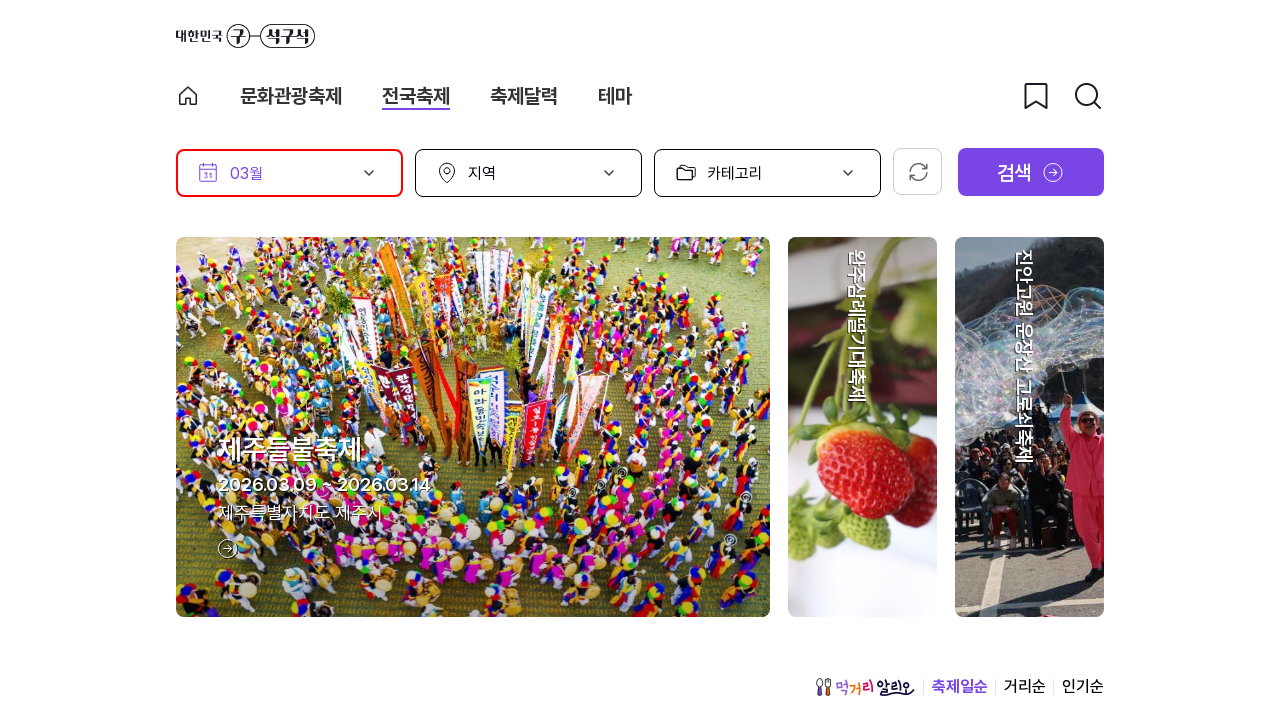

Clicked search button to perform search at (1031, 172) on #btnSearch
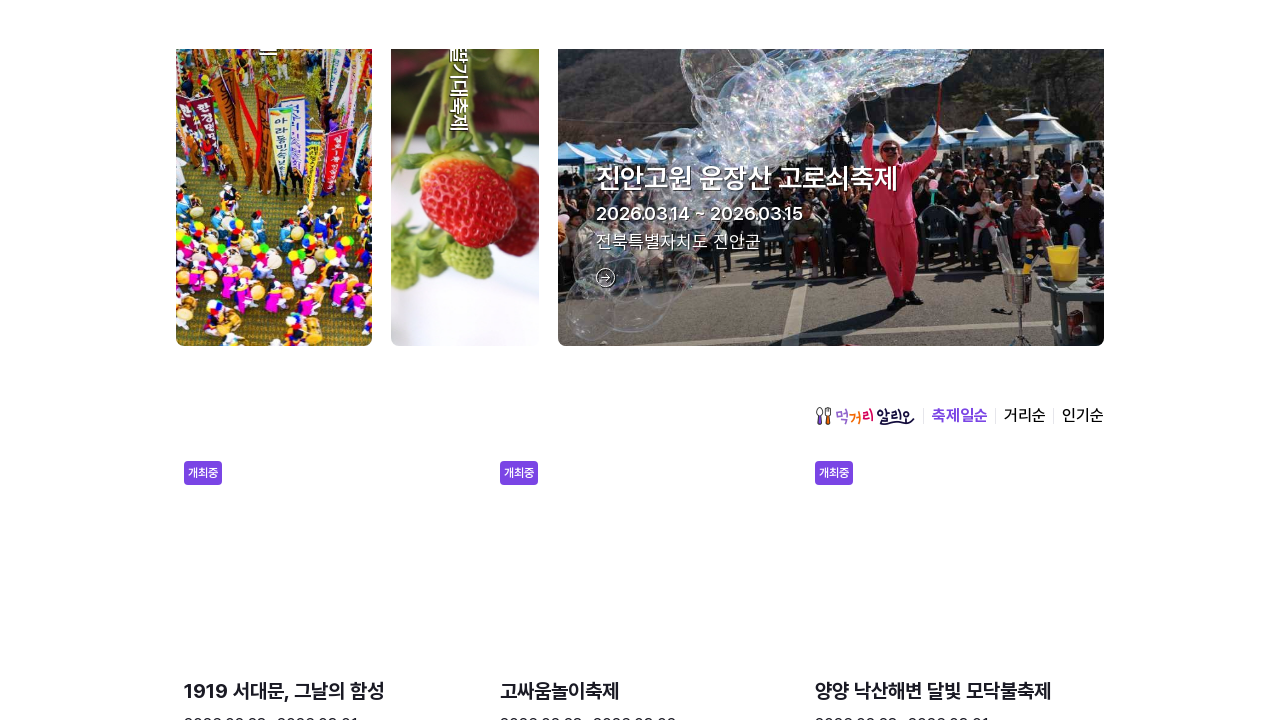

Festival list loaded successfully
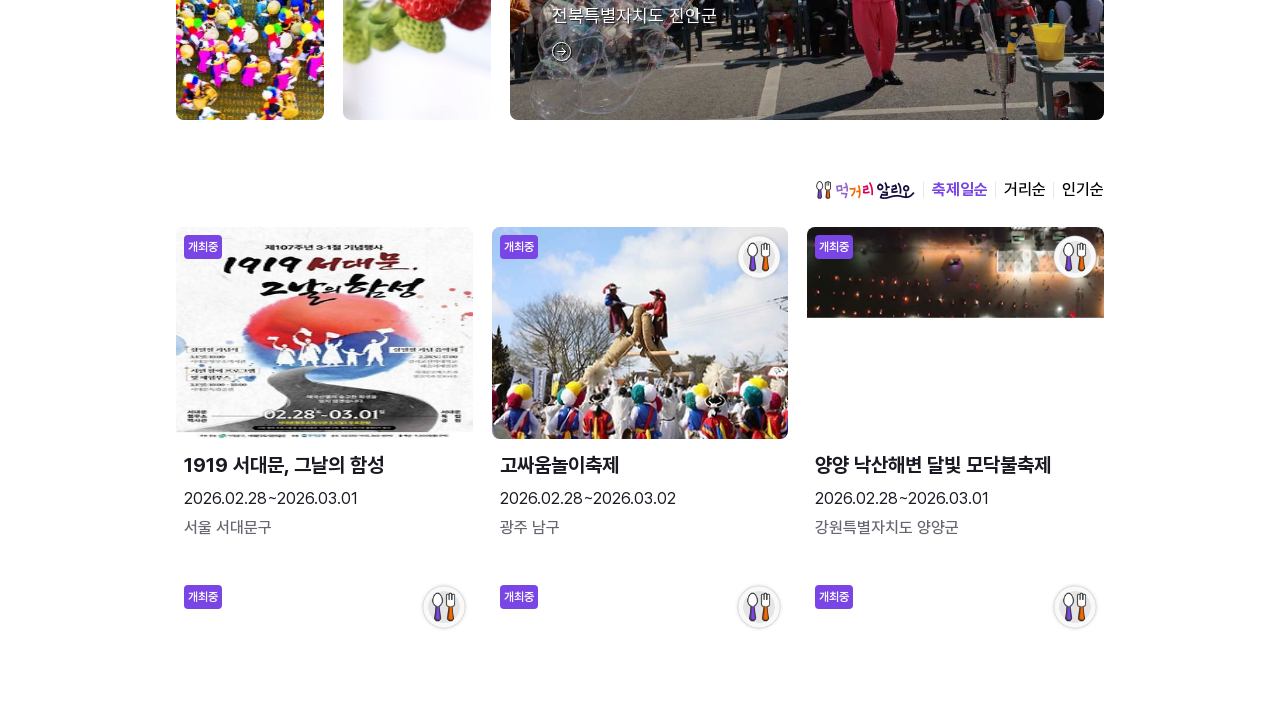

Scrolled down to load more content (1/5)
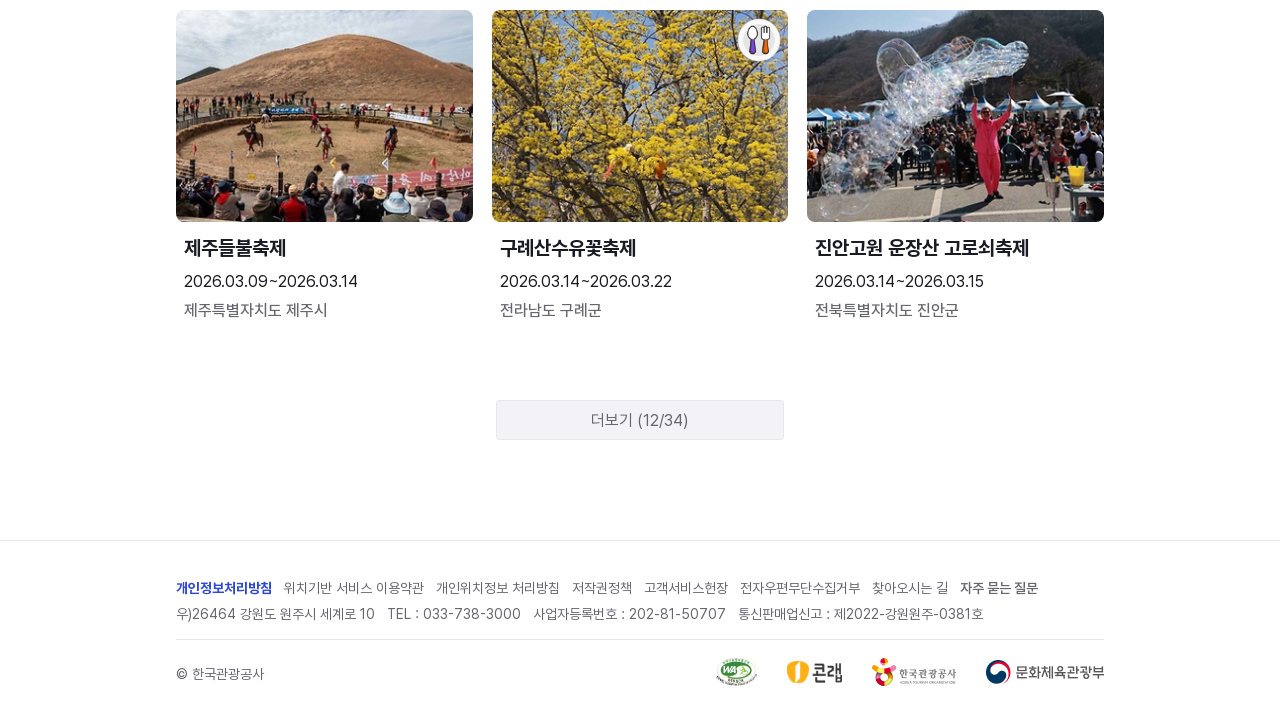

Waited for content to load after scroll (1/5)
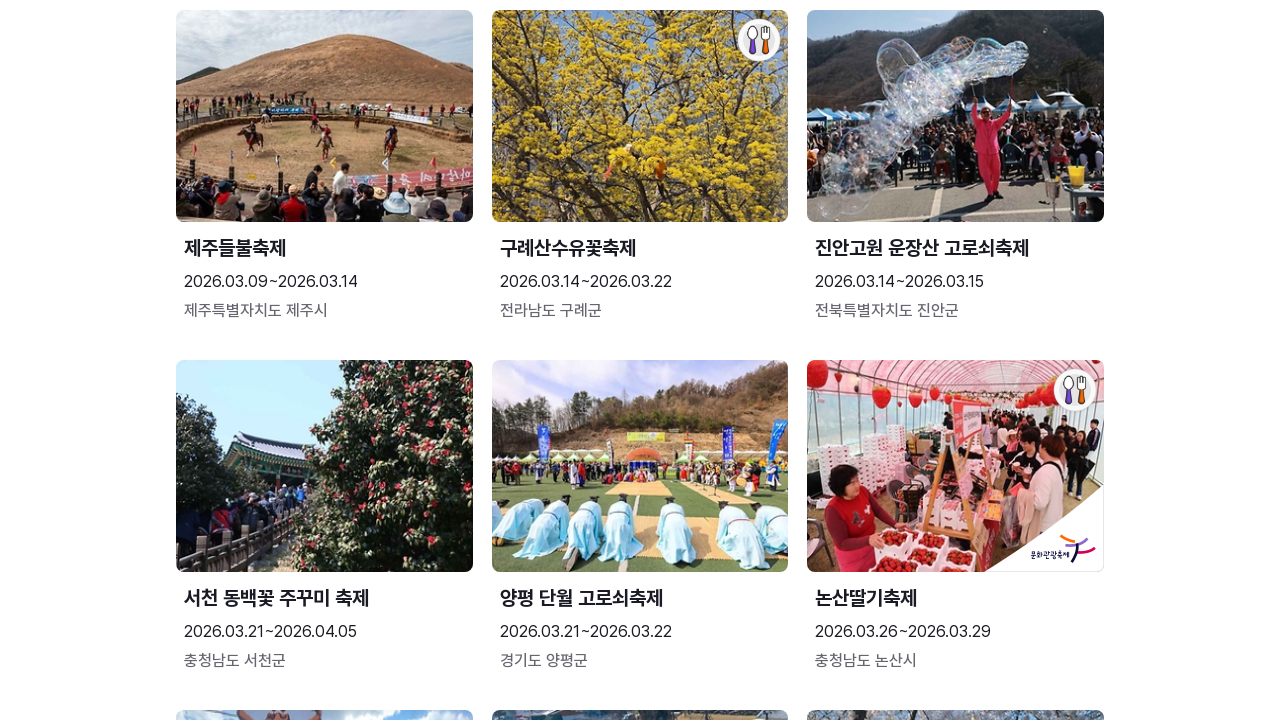

Scrolled down to load more content (2/5)
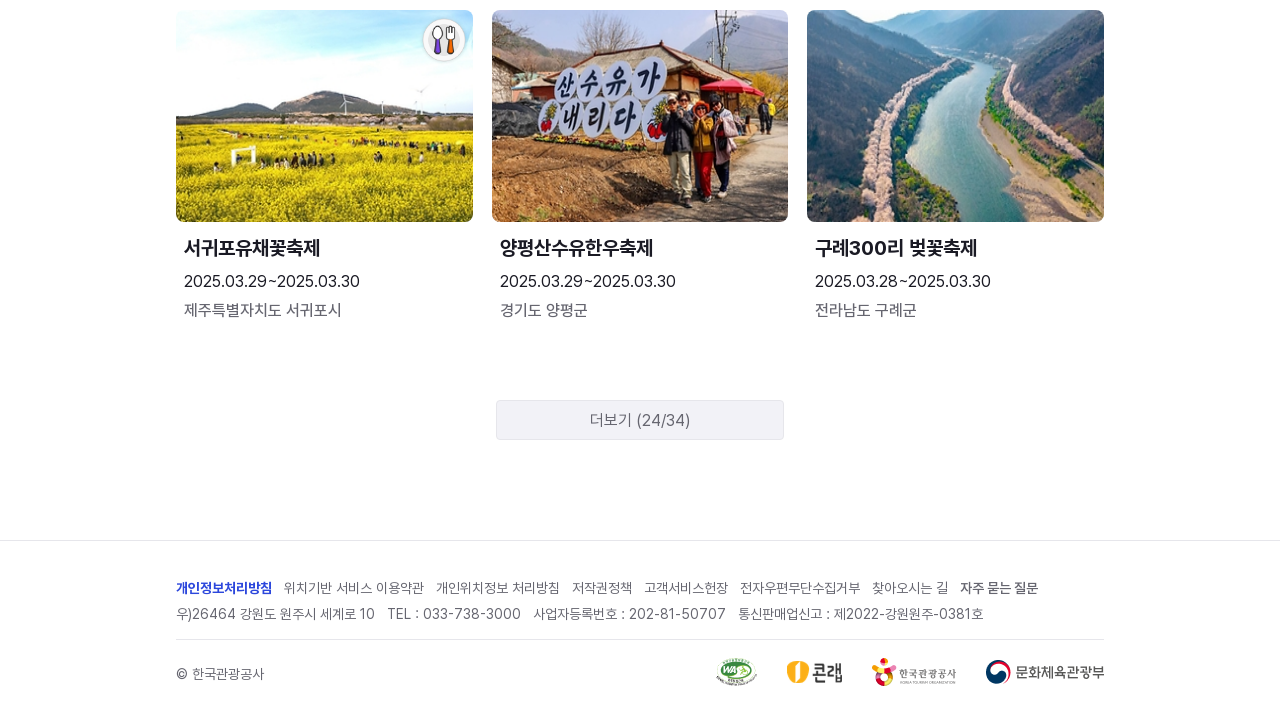

Waited for content to load after scroll (2/5)
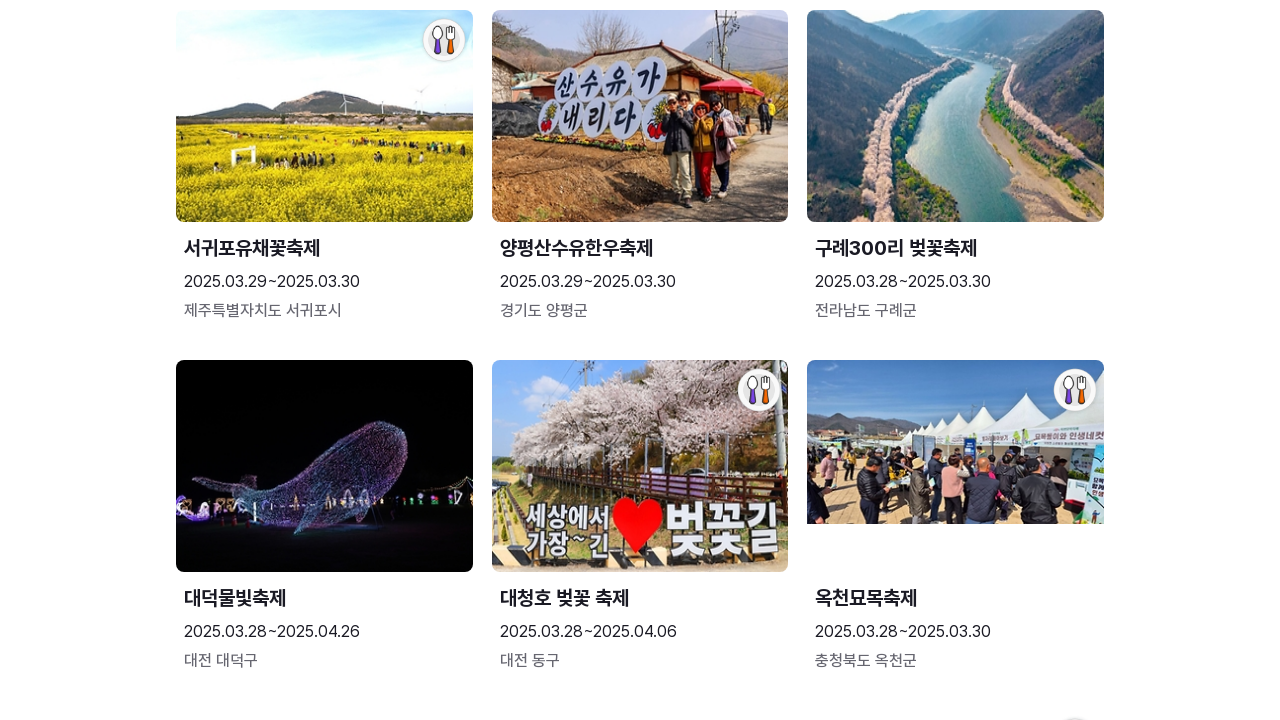

Scrolled down to load more content (3/5)
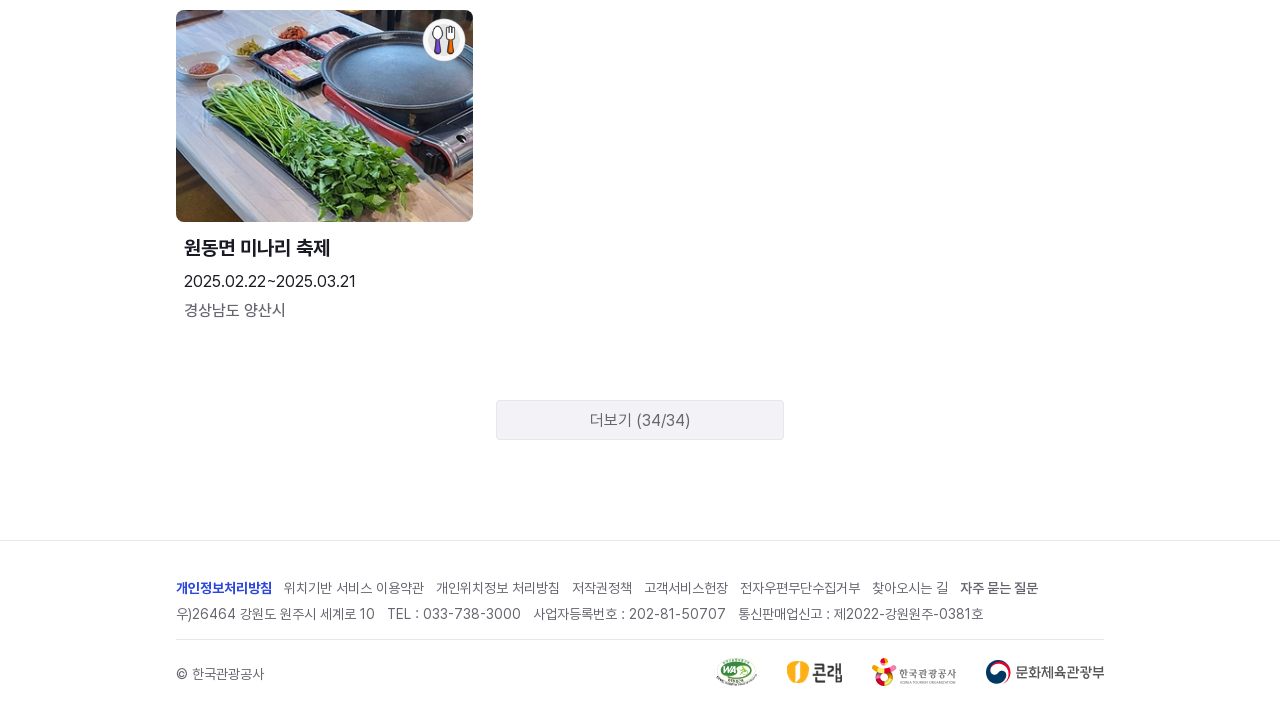

Waited for content to load after scroll (3/5)
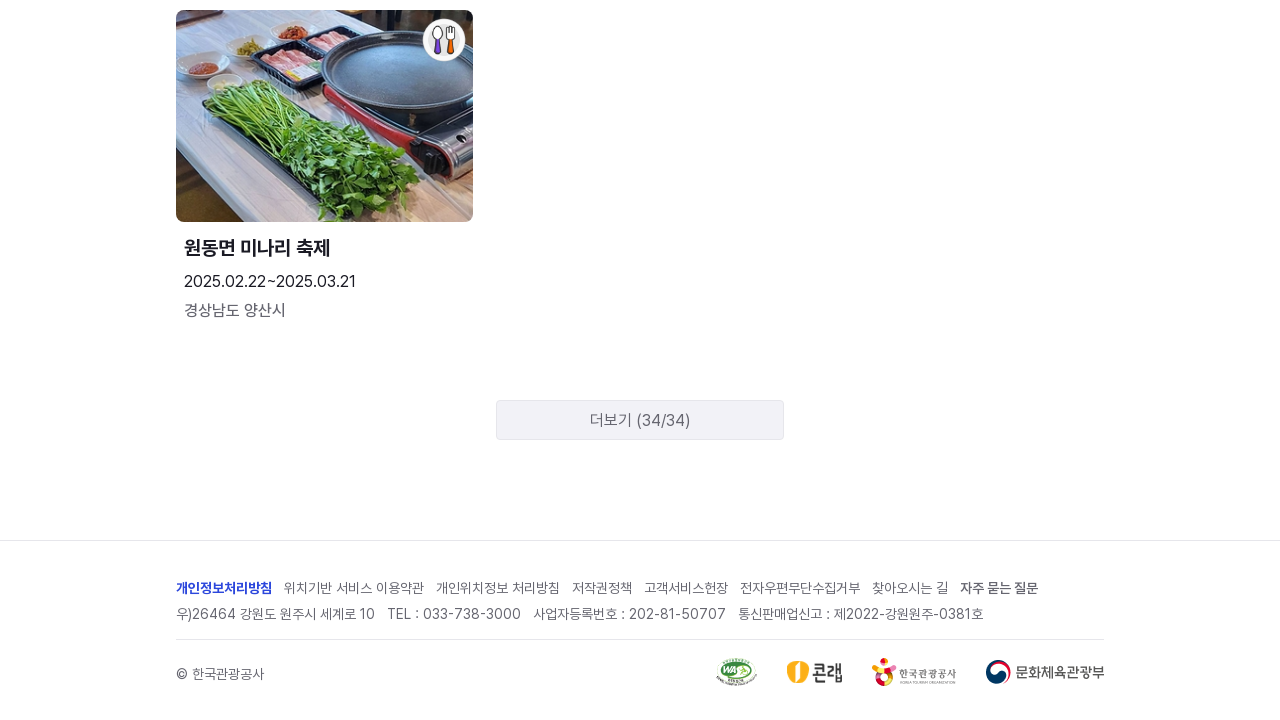

Scrolled down to load more content (4/5)
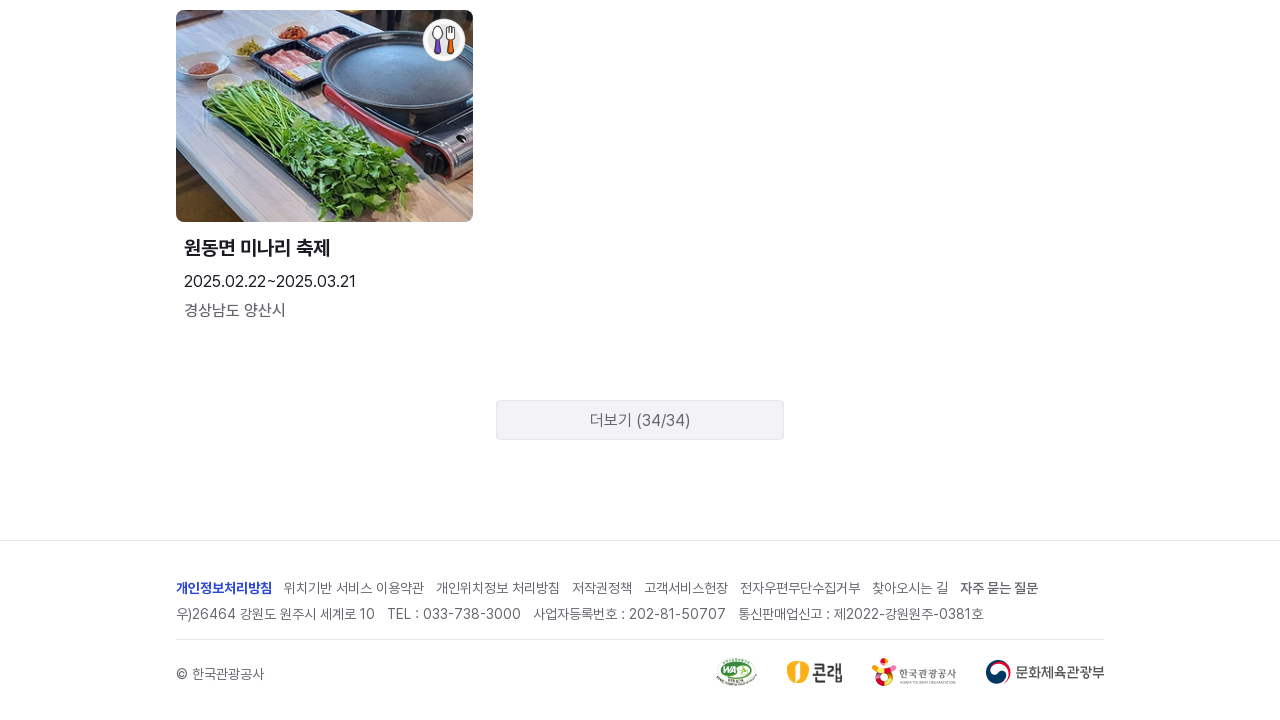

Waited for content to load after scroll (4/5)
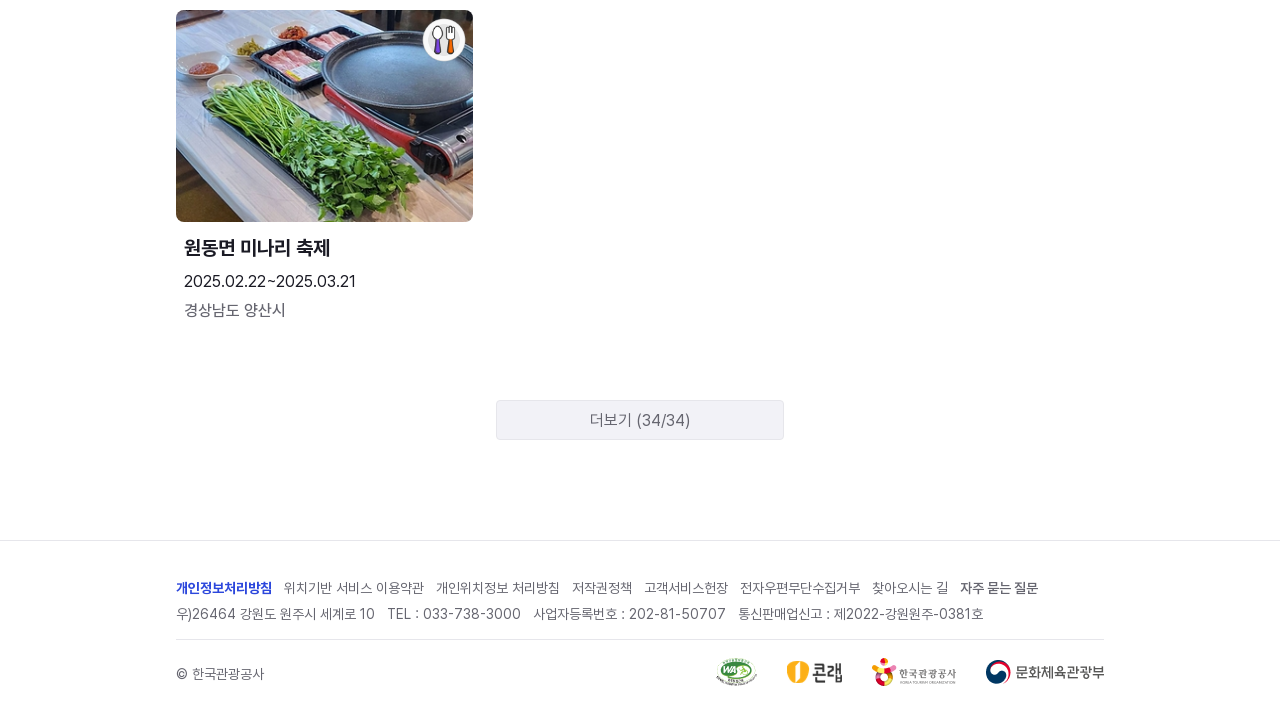

Scrolled down to load more content (5/5)
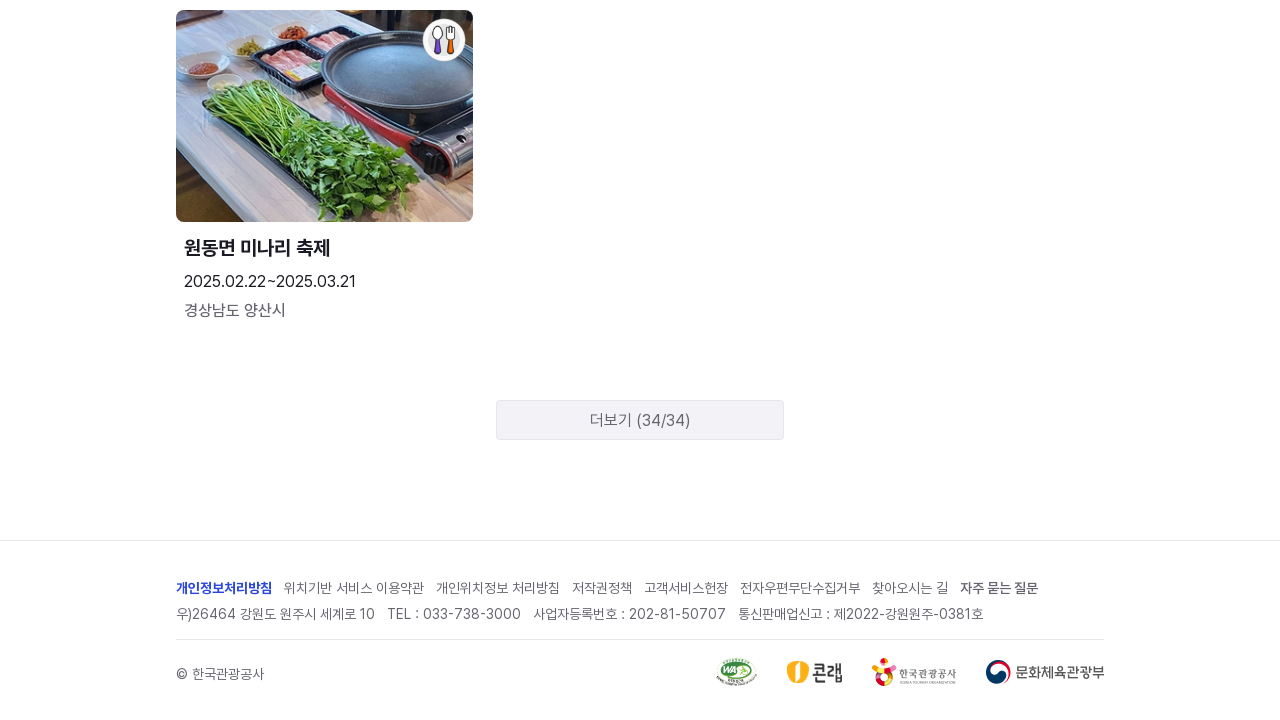

Waited for content to load after scroll (5/5)
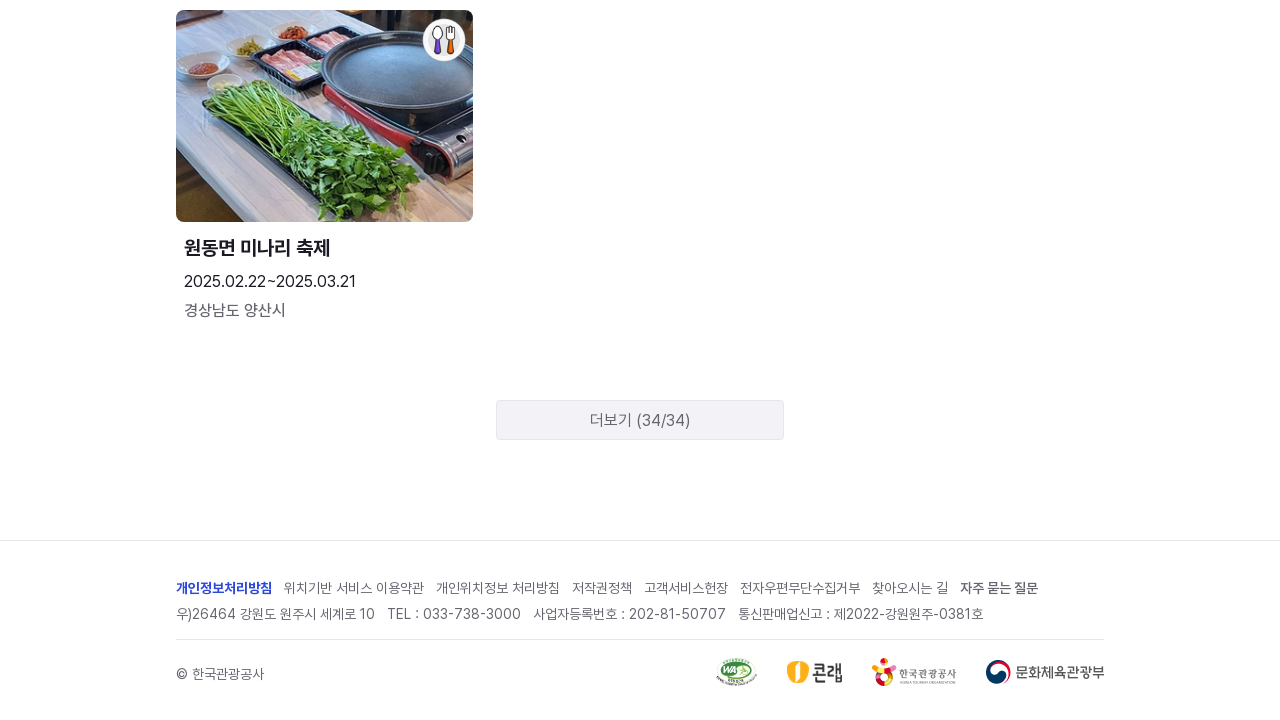

Verified that festival list items are displayed
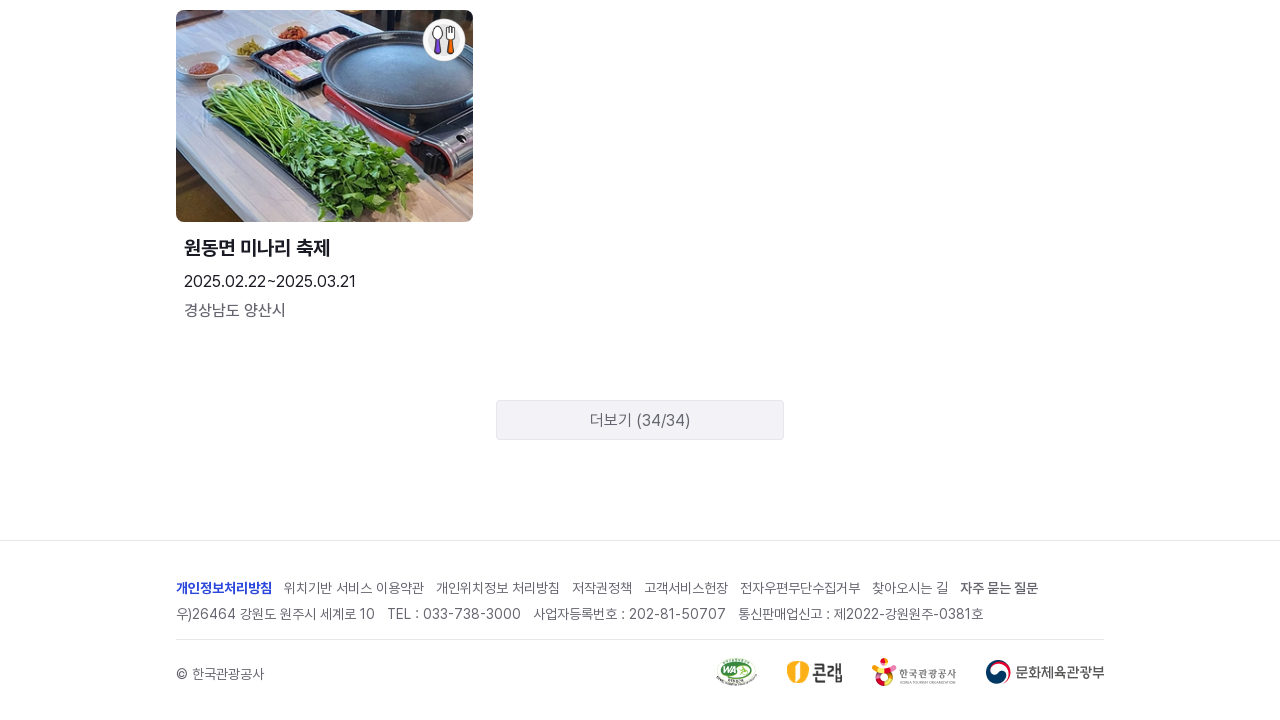

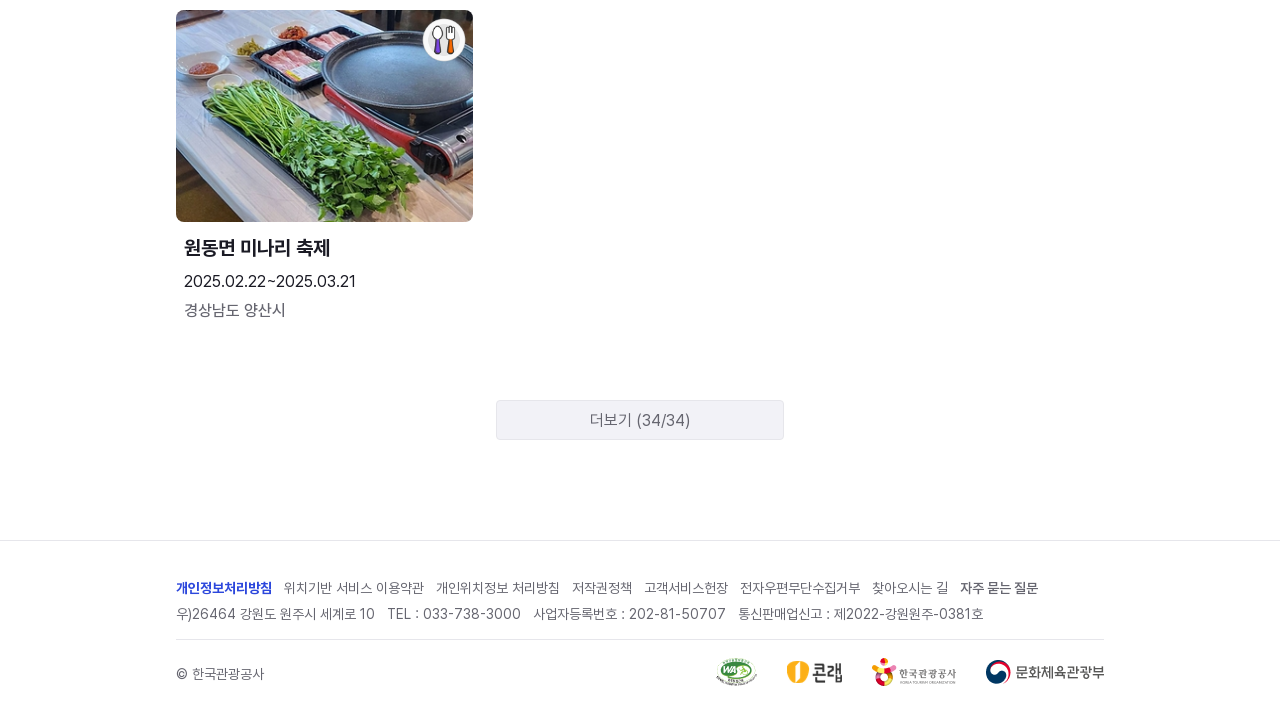